Tests JavaScript alert handling functionality by clicking buttons that trigger different types of alerts (OK alert, Cancel alert, and text input alert) and interacting with them appropriately.

Starting URL: https://demo.automationtesting.in/Alerts.html

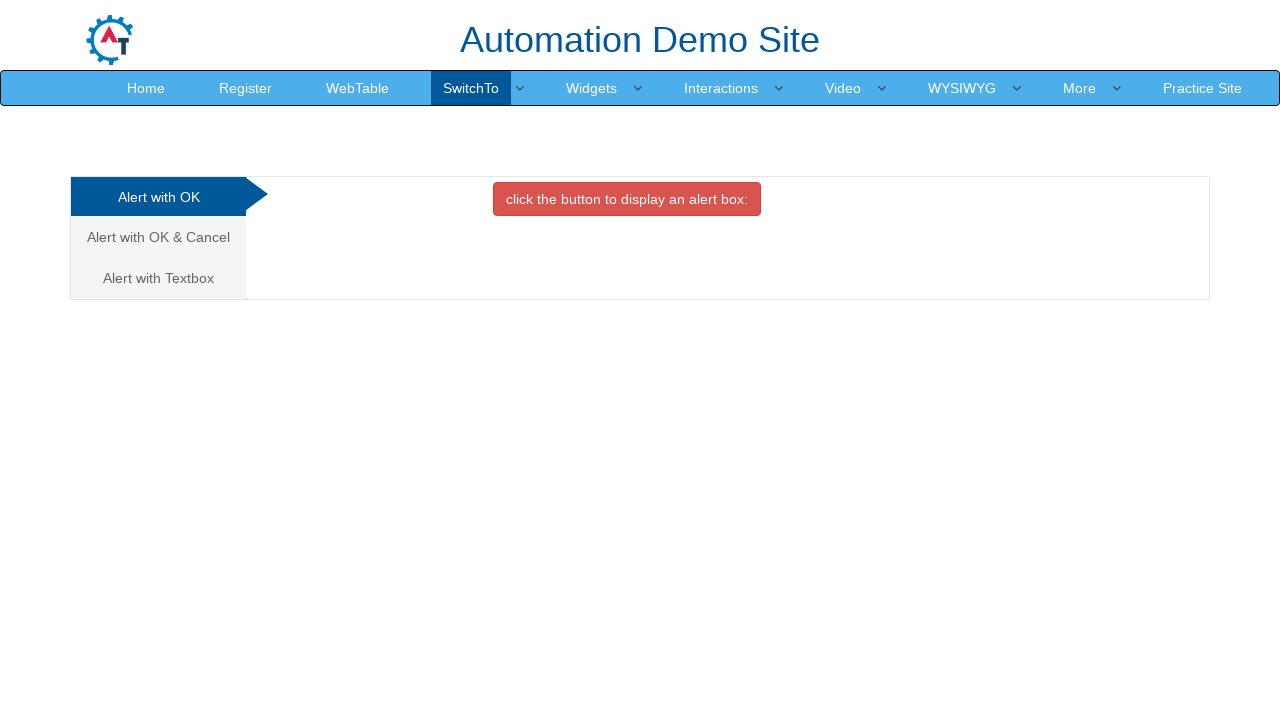

Clicked on the first alert type tab (Alert with OK) at (158, 197) on .nav-stacked li a >> nth=0
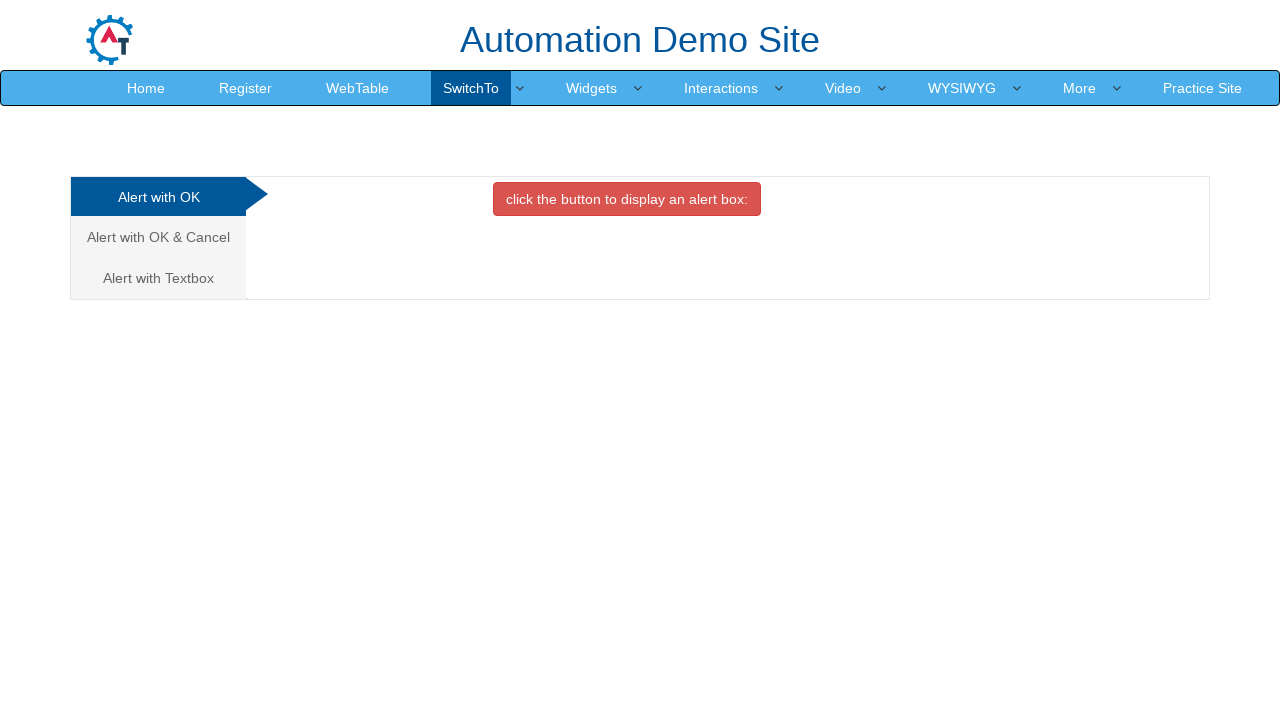

Clicked button to trigger OK alert and accepted it at (627, 199) on #OKTab button
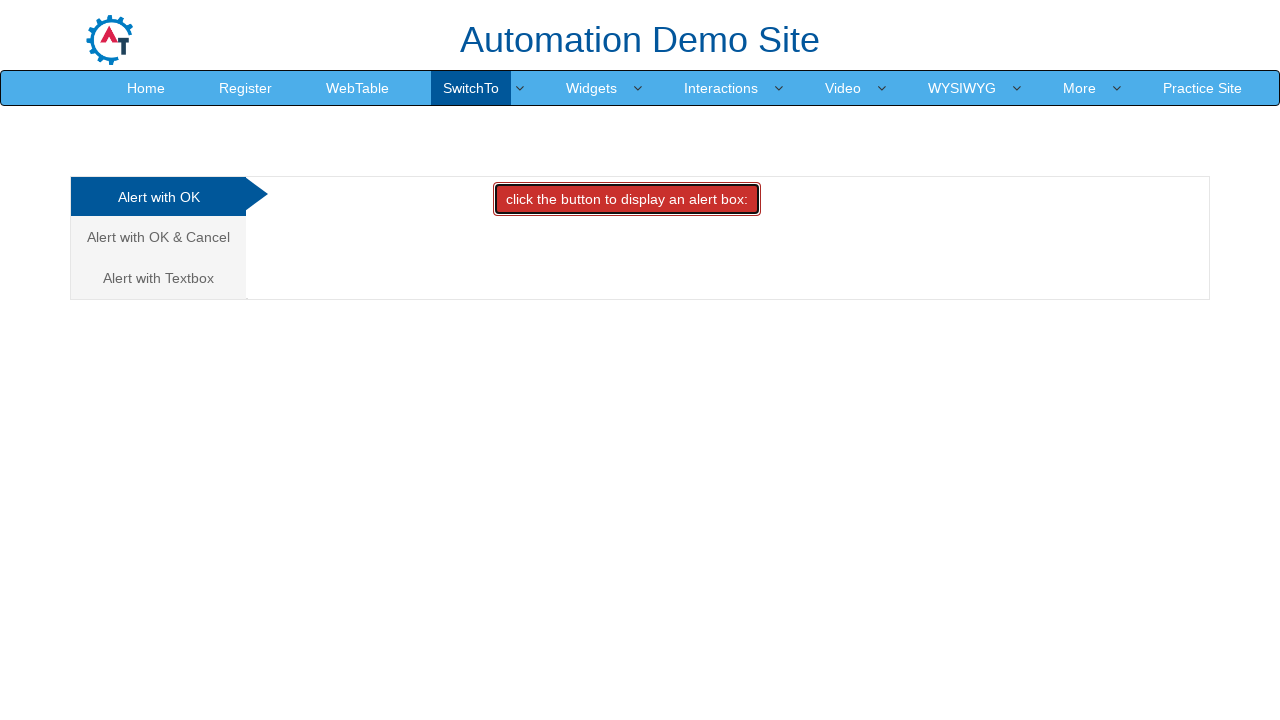

Waited for OK alert handling to complete
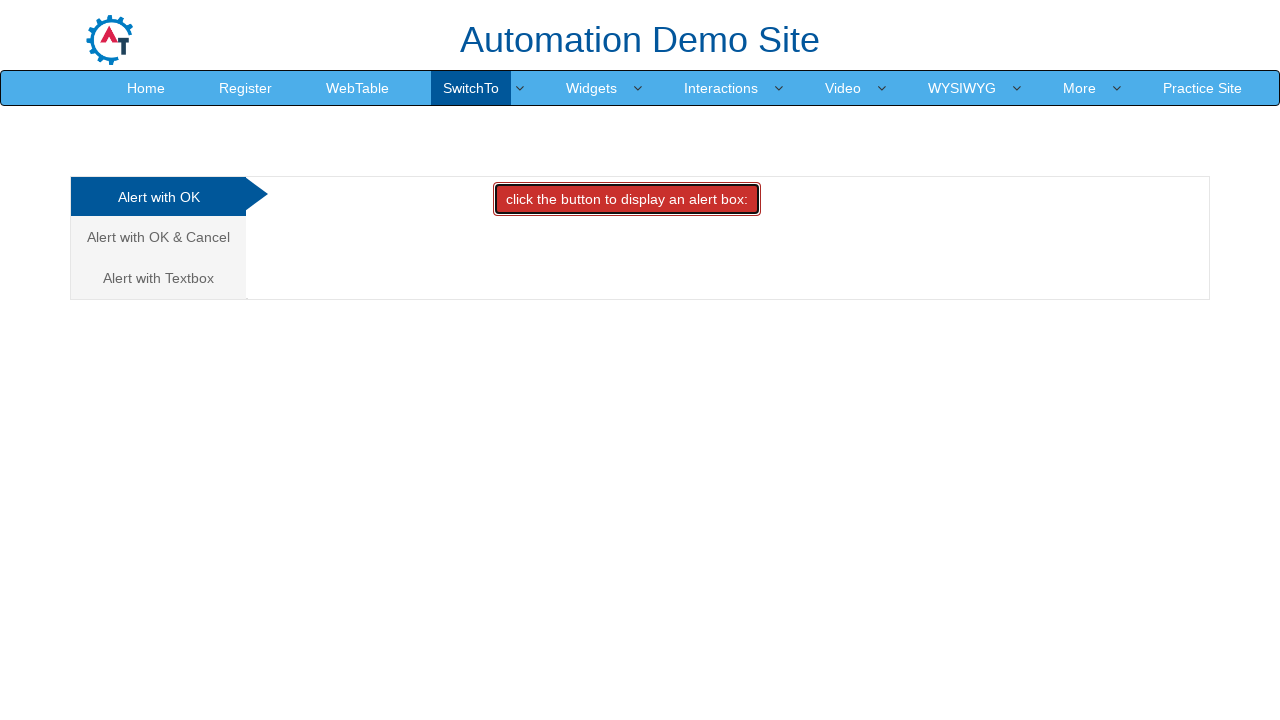

Clicked on the second alert type tab (Alert with OK & Cancel) at (158, 237) on .nav-stacked li a >> nth=1
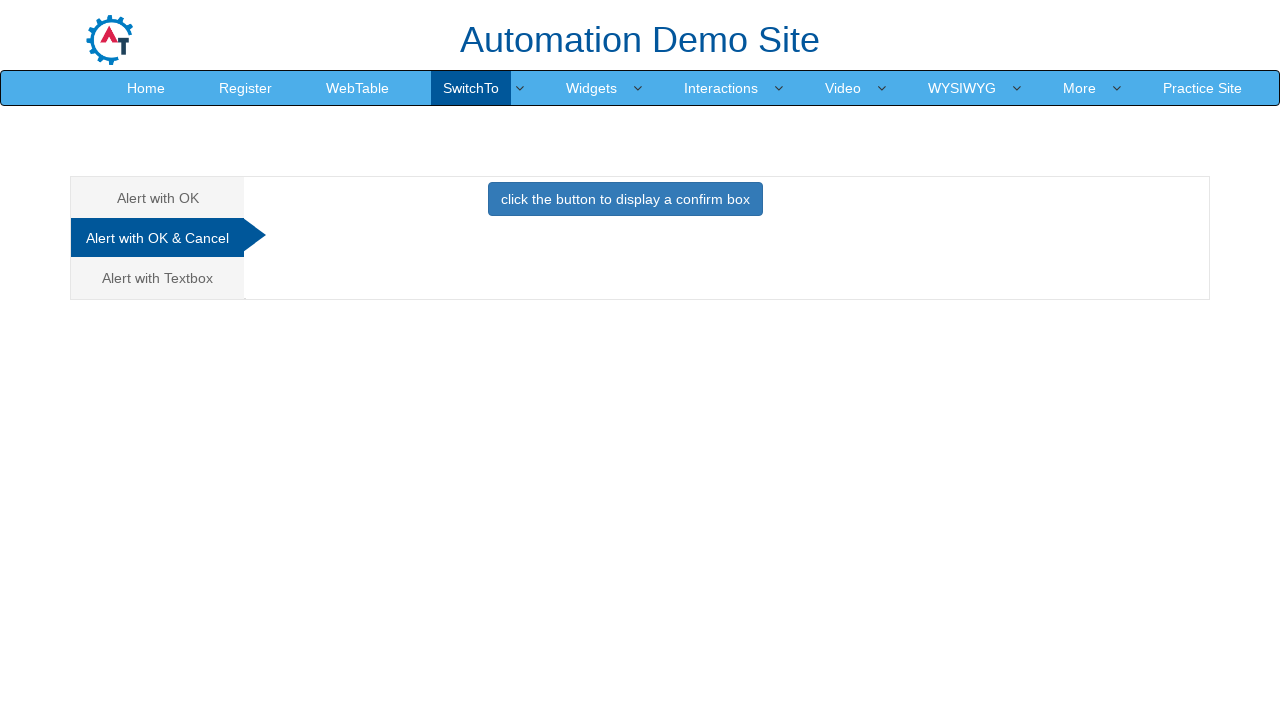

Clicked button to trigger Cancel alert and dismissed it at (625, 199) on #CancelTab button
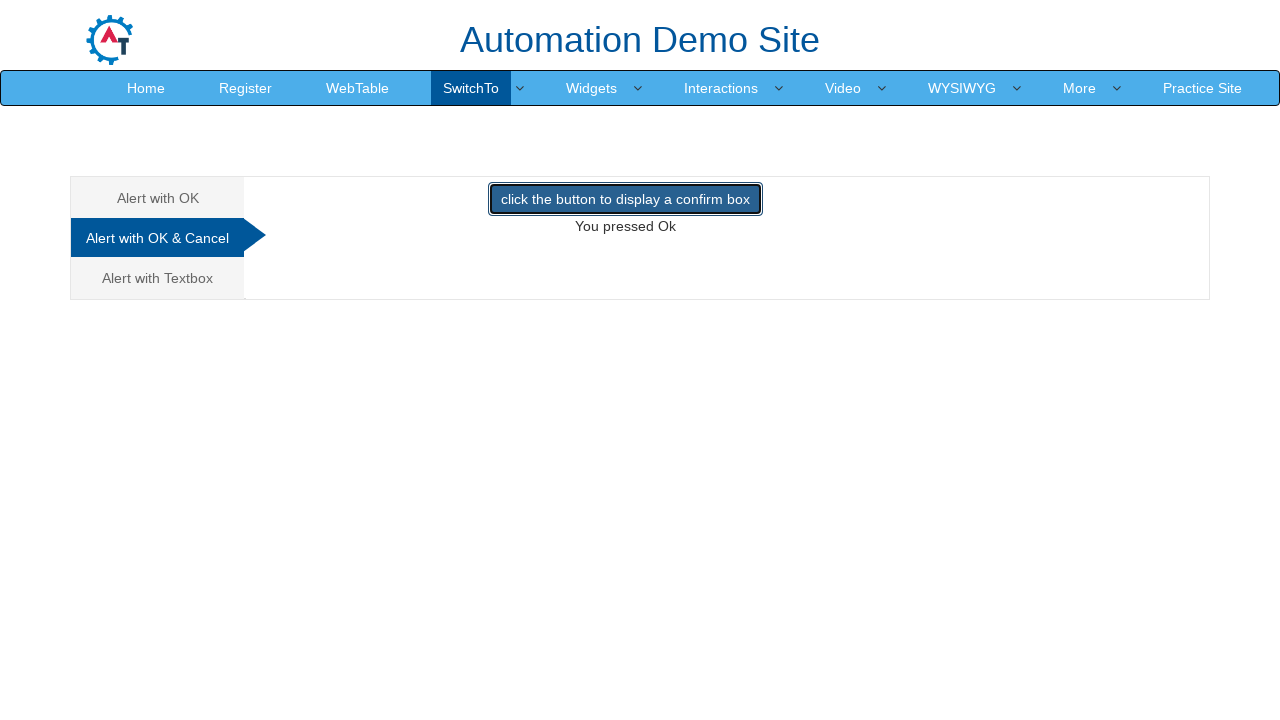

Waited for Cancel alert handling to complete
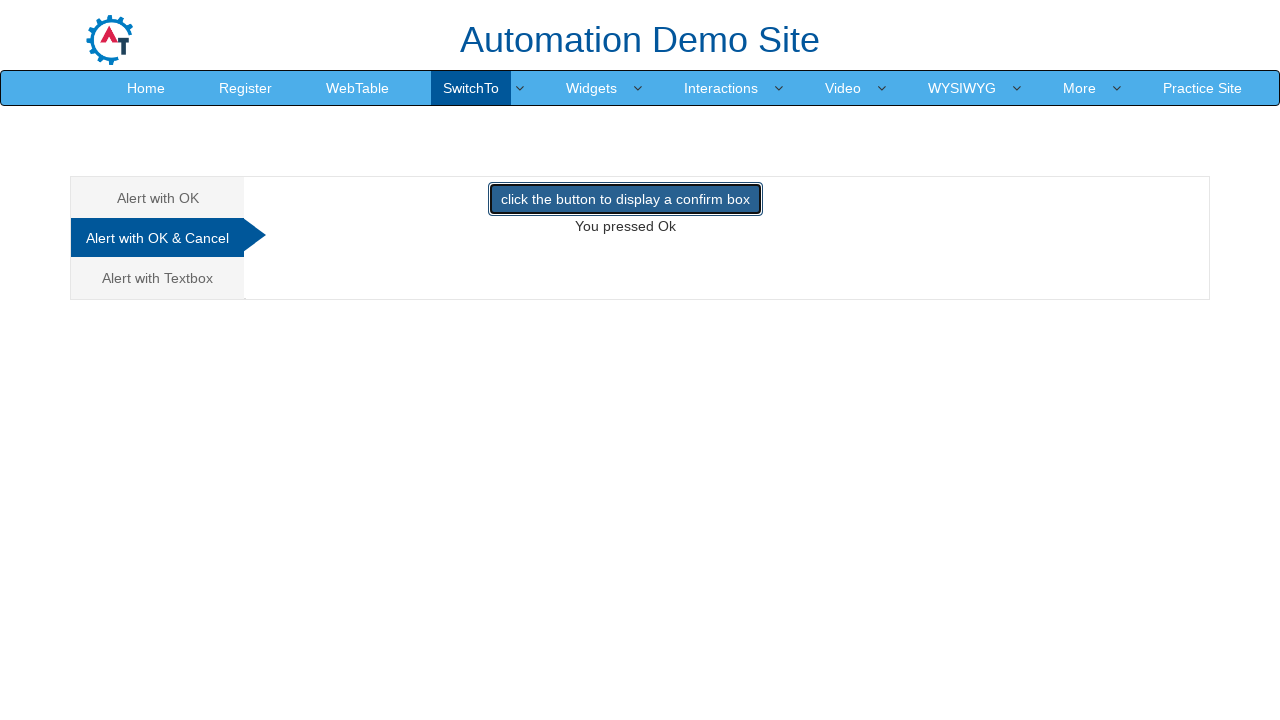

Clicked on the third alert type tab (Alert with Textbox) at (158, 278) on .nav-stacked li a >> nth=2
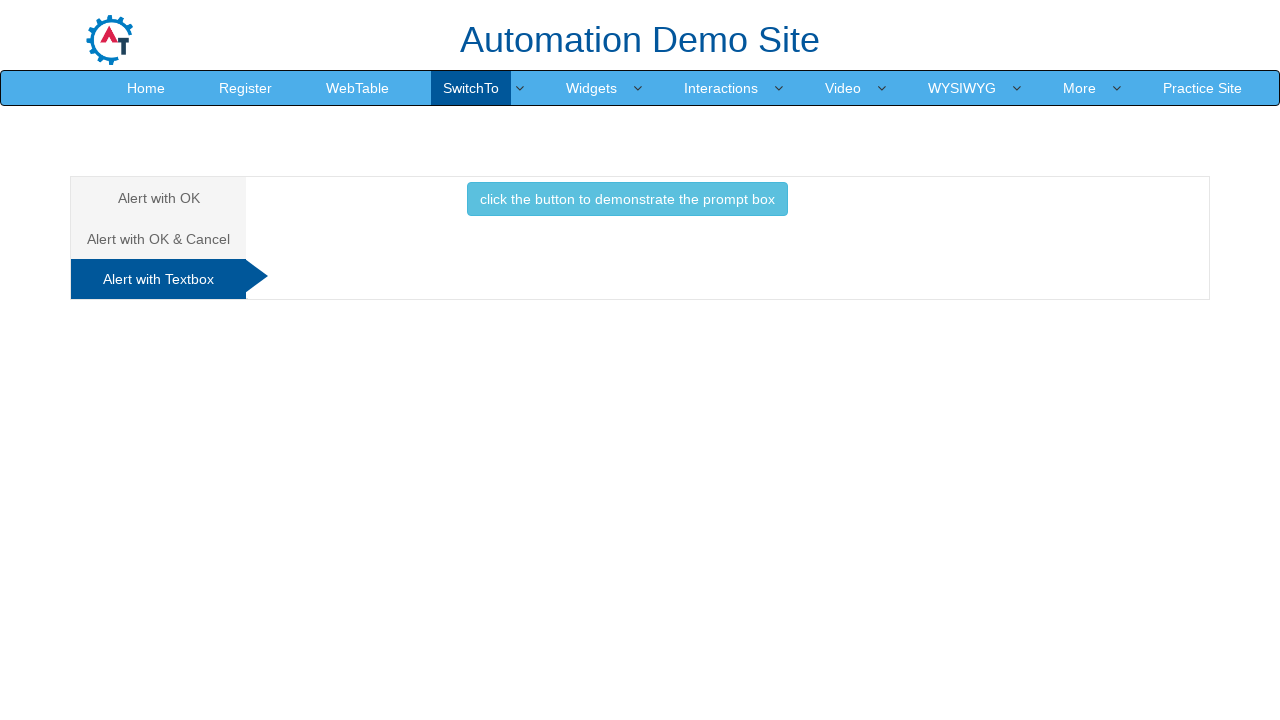

Clicked button to trigger text input alert and accepted with 'Message' at (627, 199) on #Textbox button
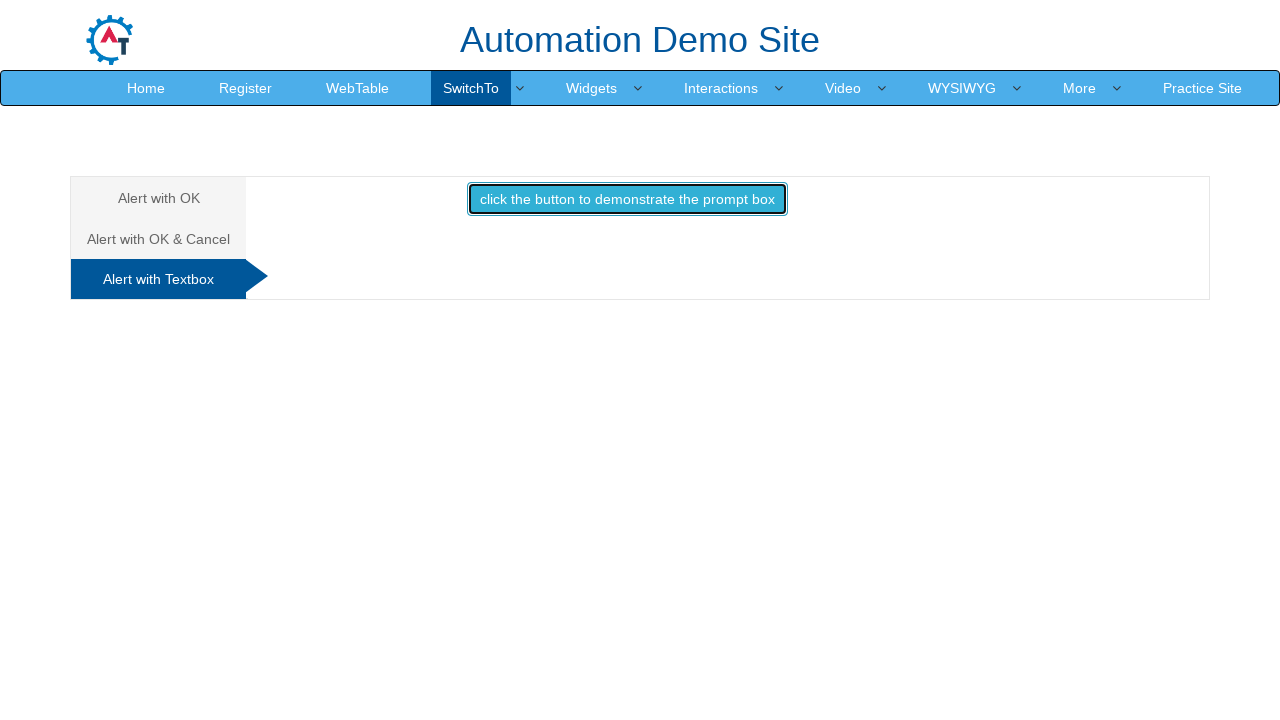

Waited for text input alert handling to complete
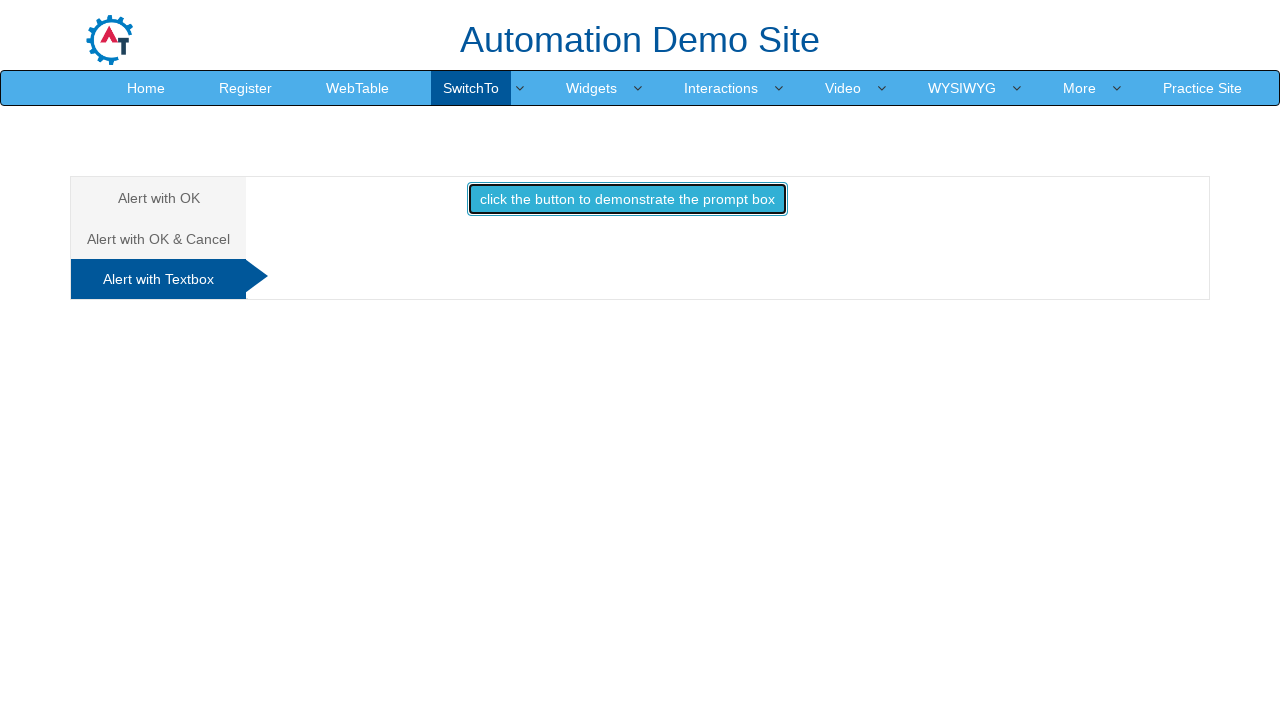

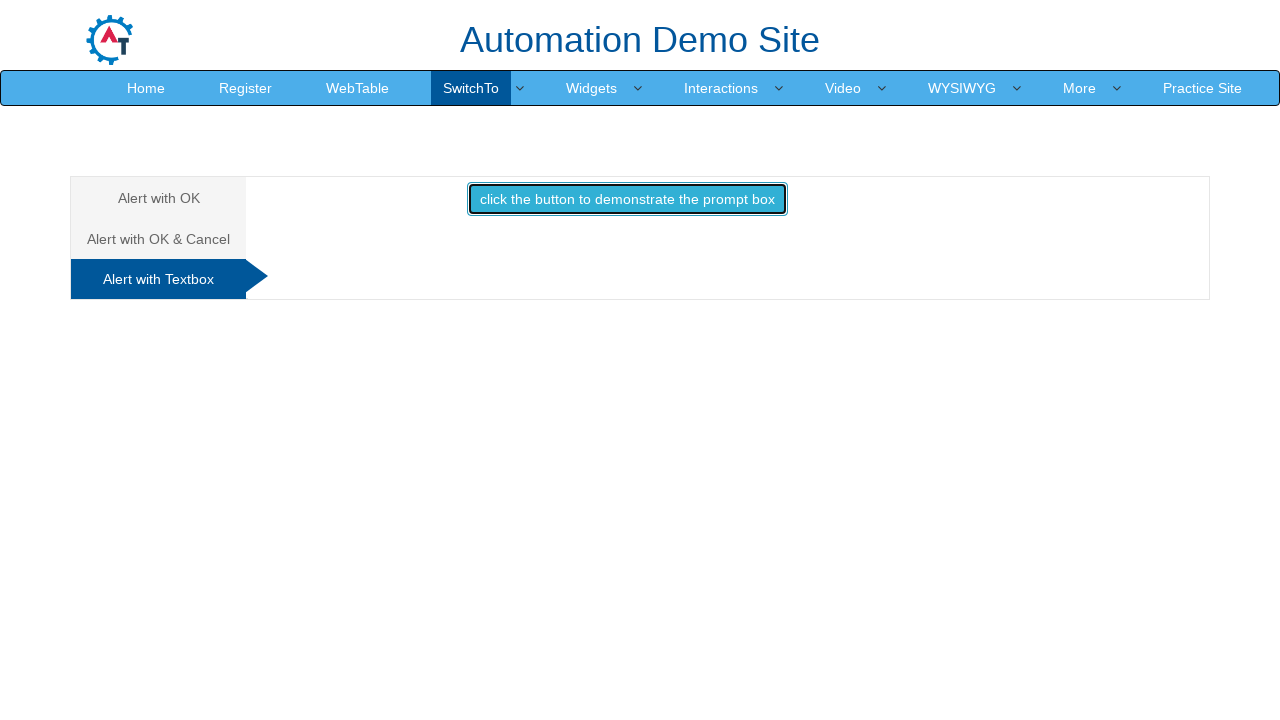